Tests confirmation alert handling by navigating to the confirmation alert section, triggering an alert, and dismissing it

Starting URL: http://demo.automationtesting.in/Alerts.html

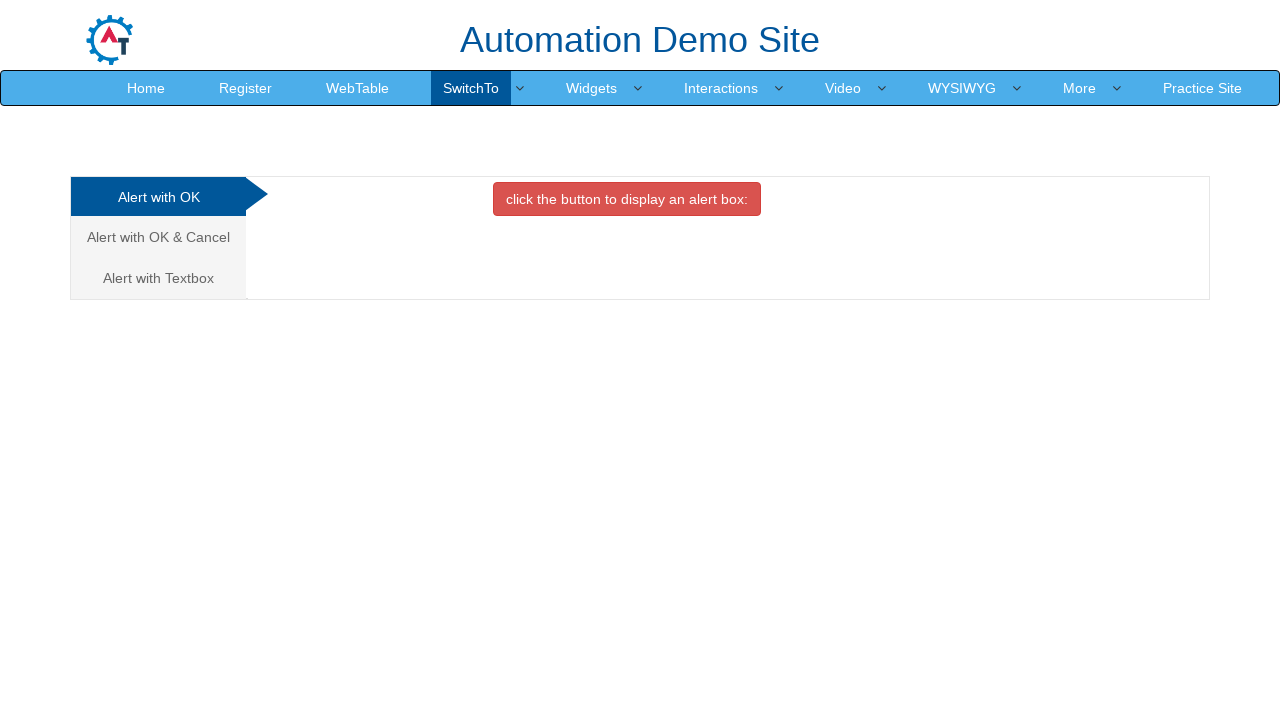

Clicked on the 'Alert with OK & Cancel' tab at (158, 237) on xpath=//a[contains(text(),'Alert with OK & ')]
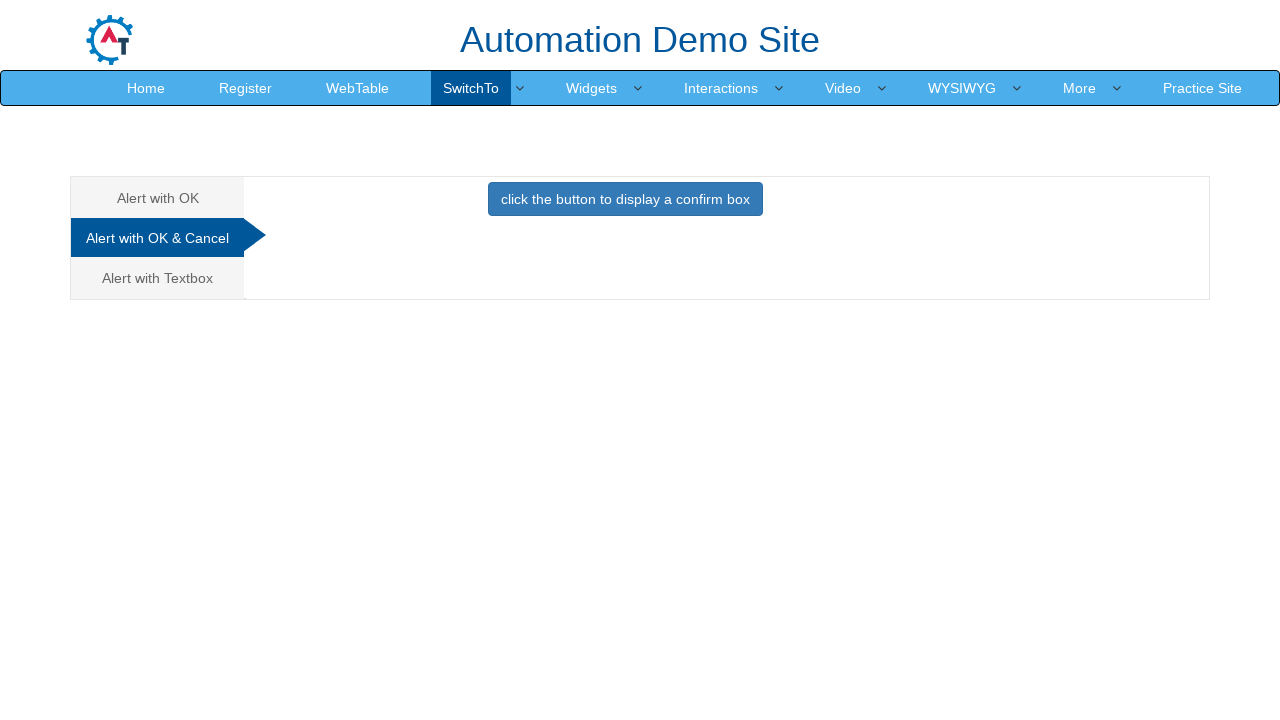

Clicked the button to trigger confirmation alert at (625, 199) on xpath=//button[contains(@onclick,'confirmbox()')]
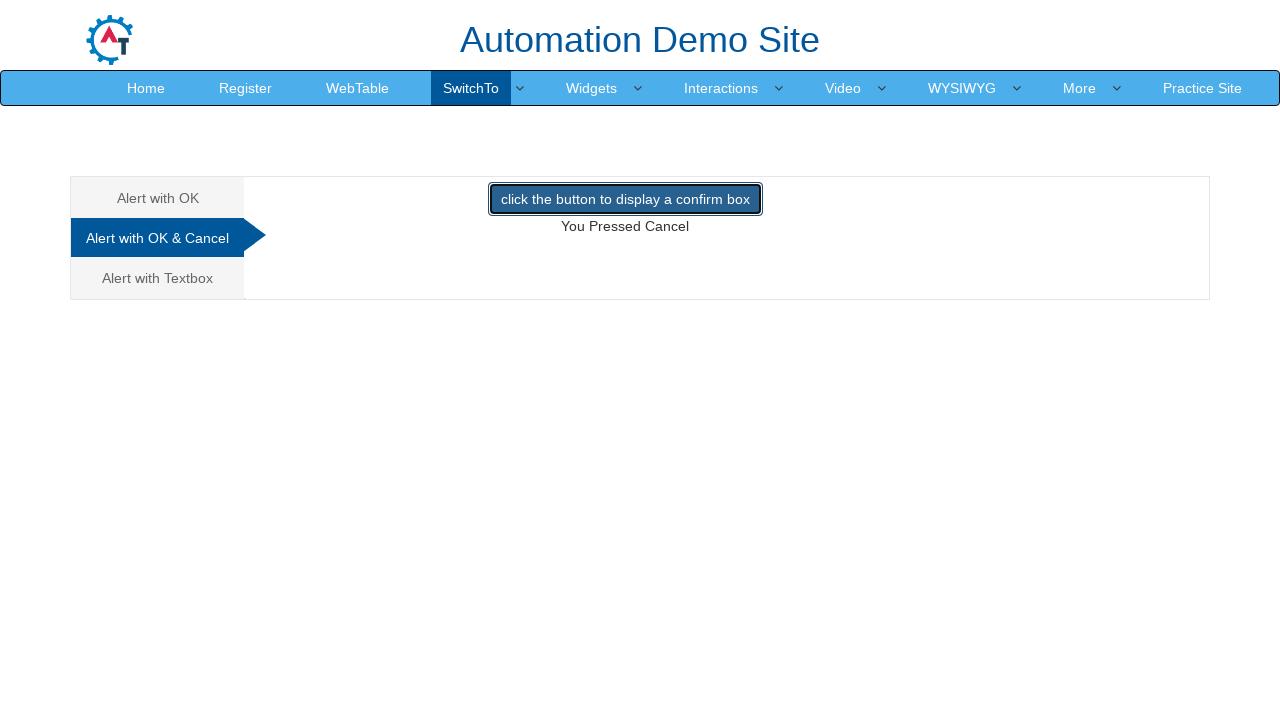

Set up dialog handler to dismiss confirmation alert
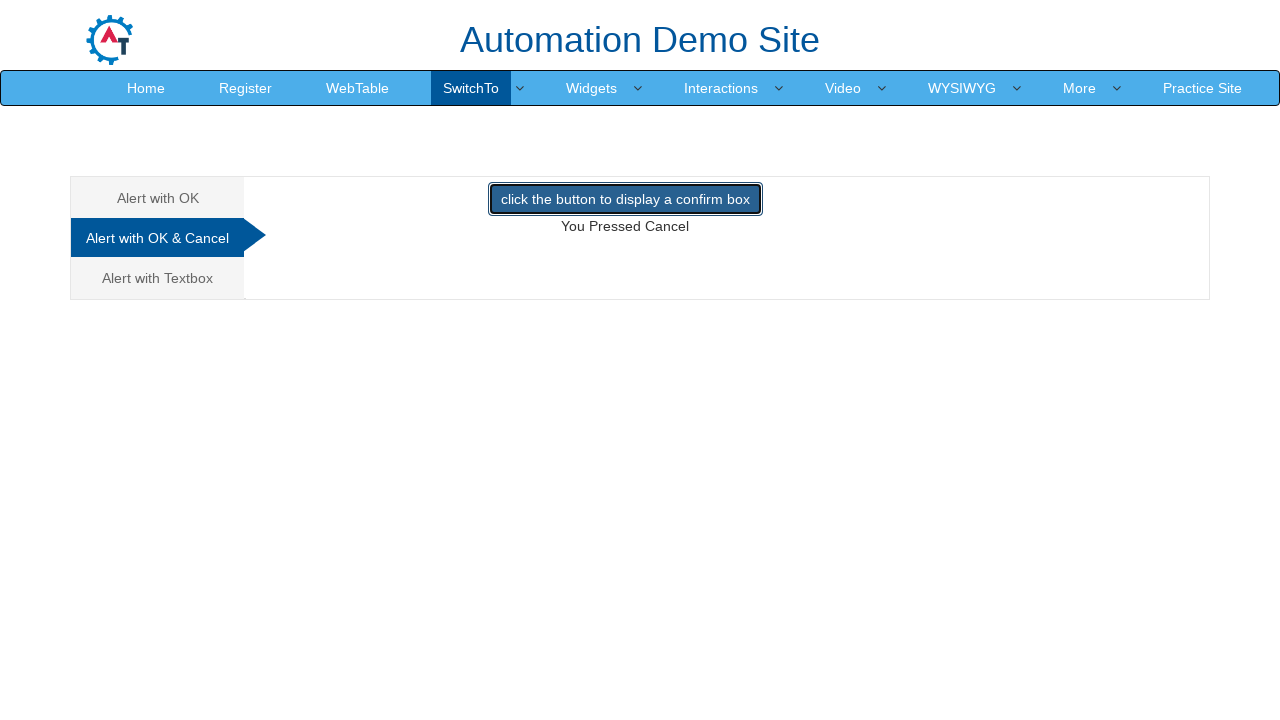

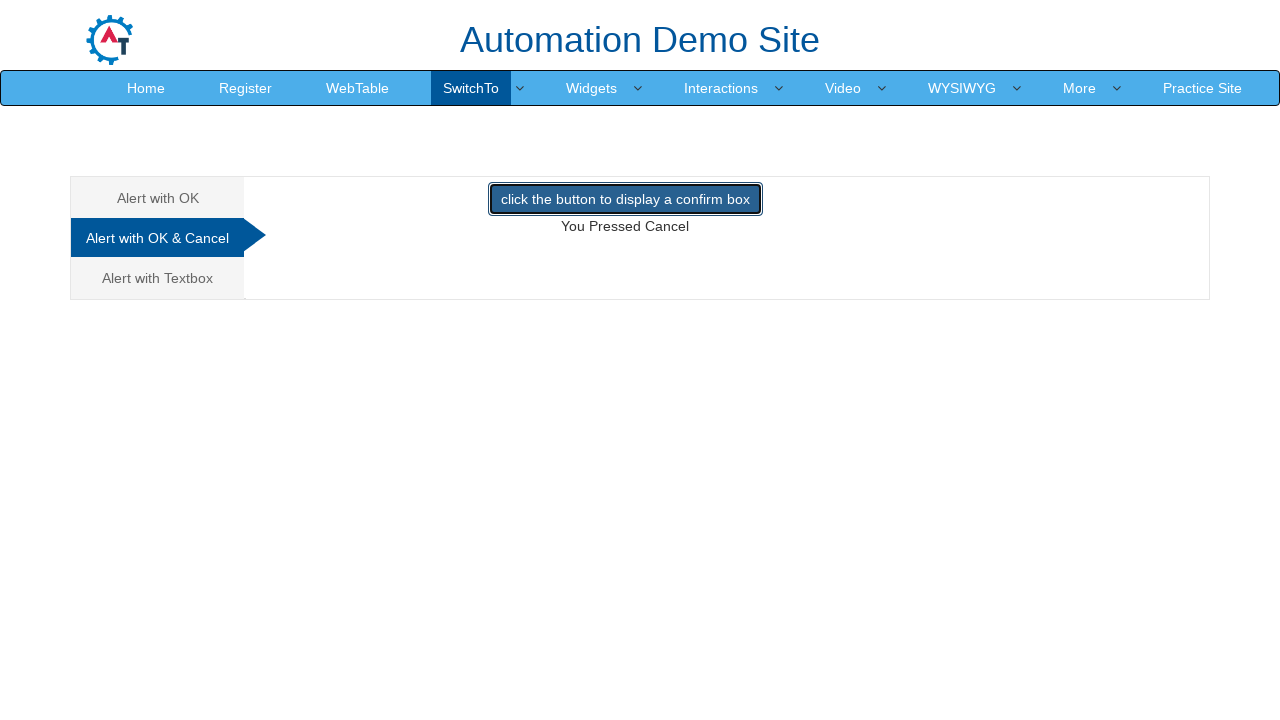